Tests different types of mouse clicks including left click, right click, and double click on dropdown menus

Starting URL: https://bonigarcia.dev/selenium-webdriver-java/dropdown-menu.html

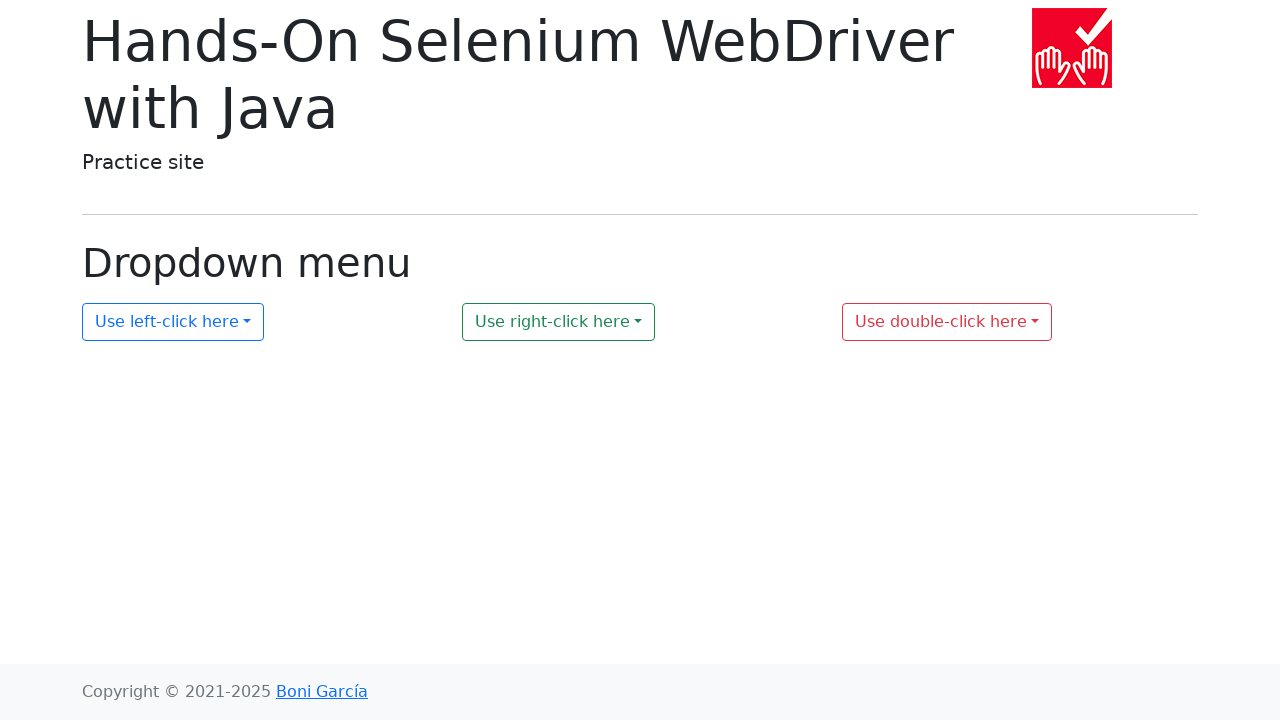

Navigated to dropdown menu test page
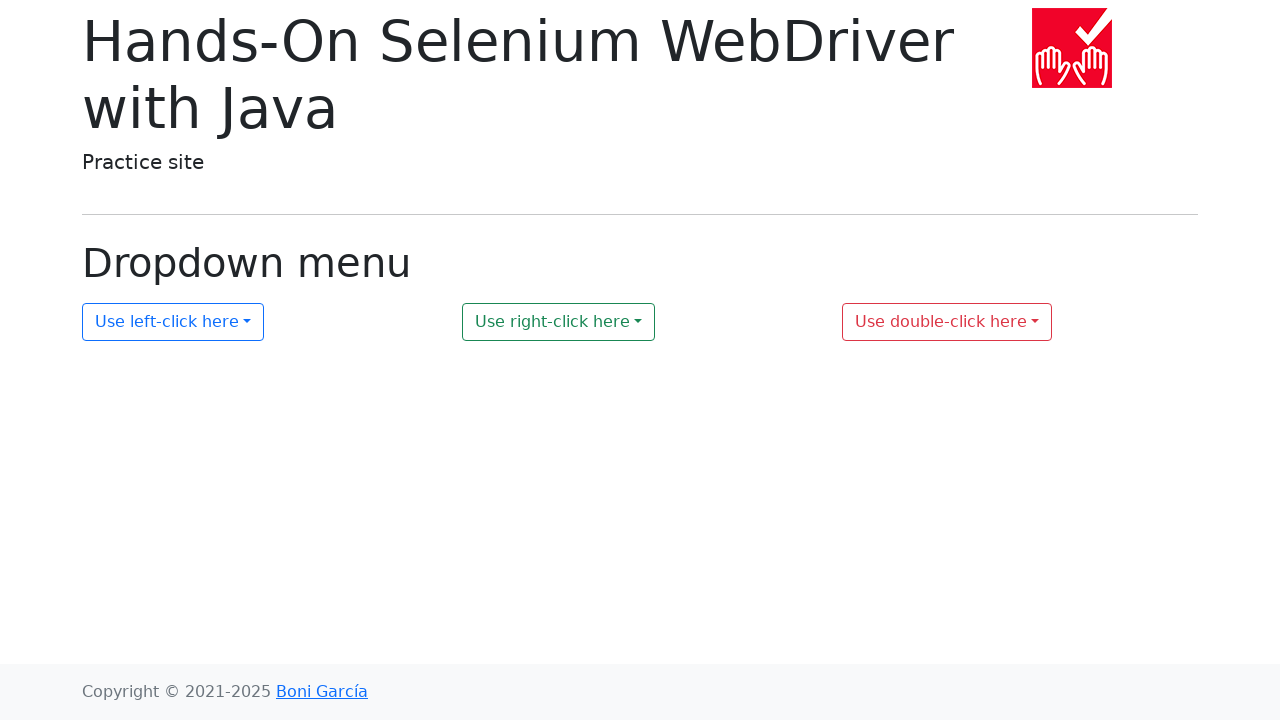

Left clicked on first dropdown menu at (173, 322) on #my-dropdown-1
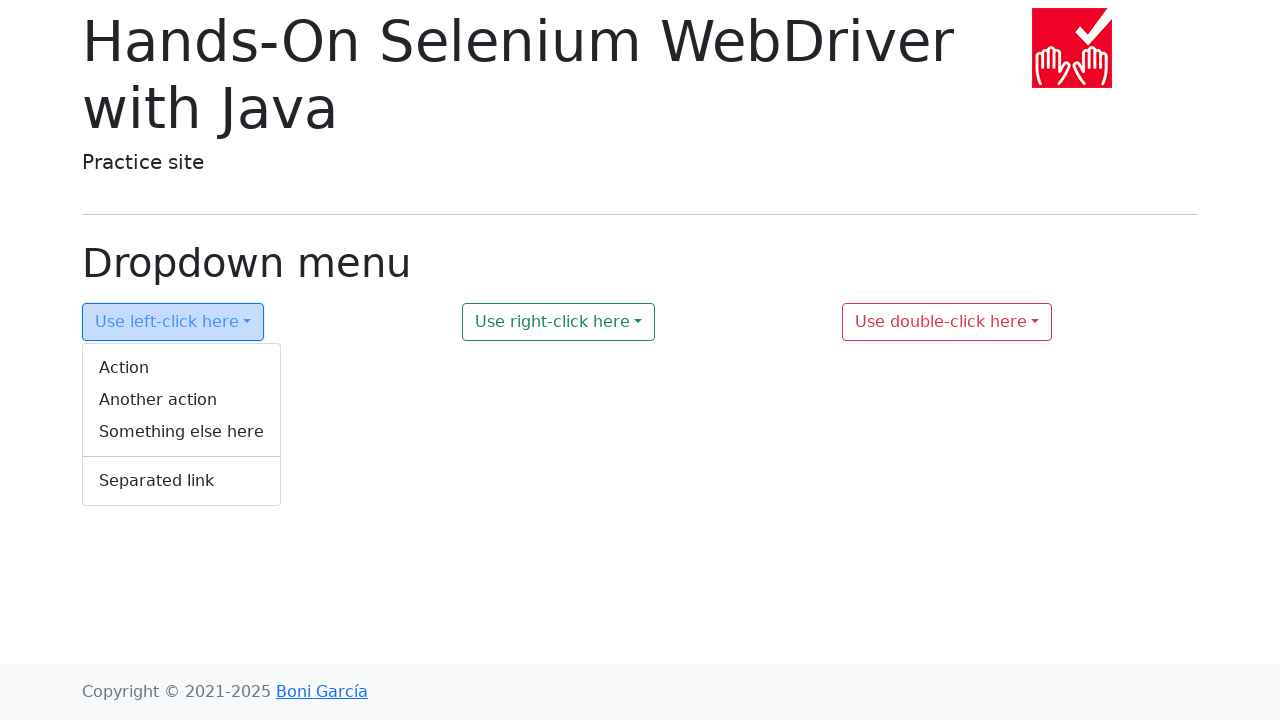

Right clicked on second dropdown menu at (559, 322) on #my-dropdown-2
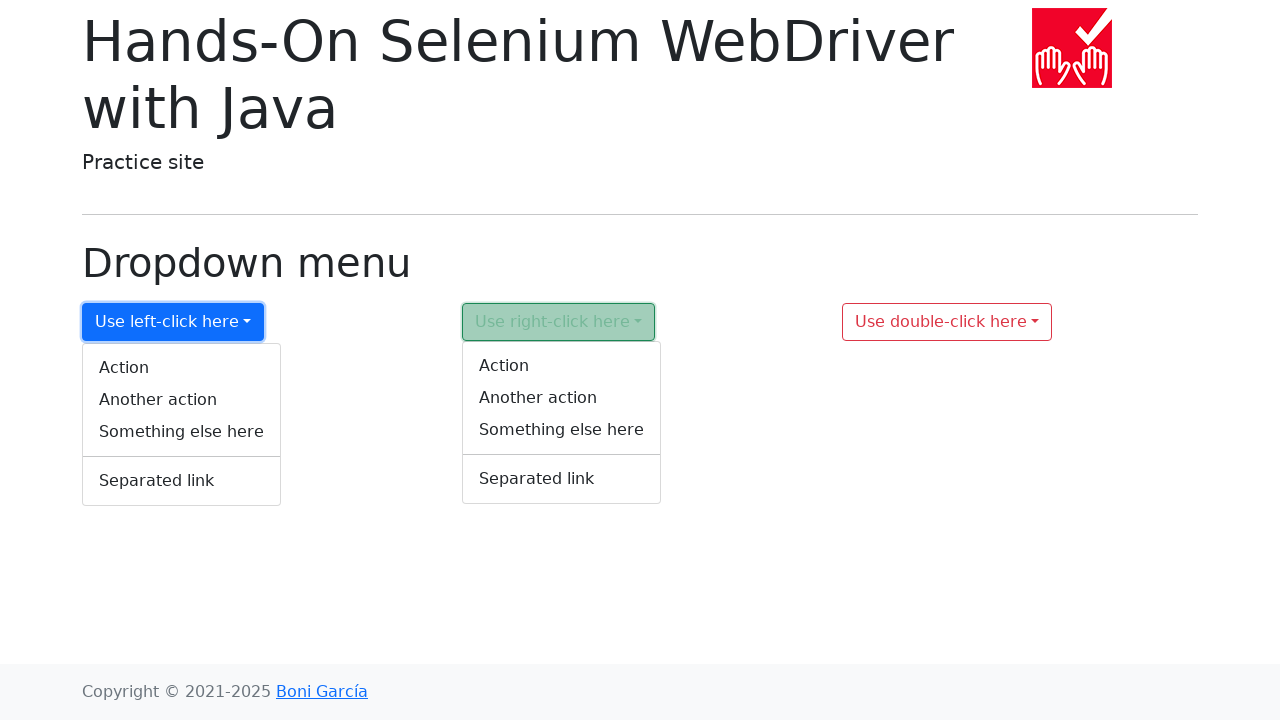

Double clicked on third dropdown menu at (947, 322) on #my-dropdown-3
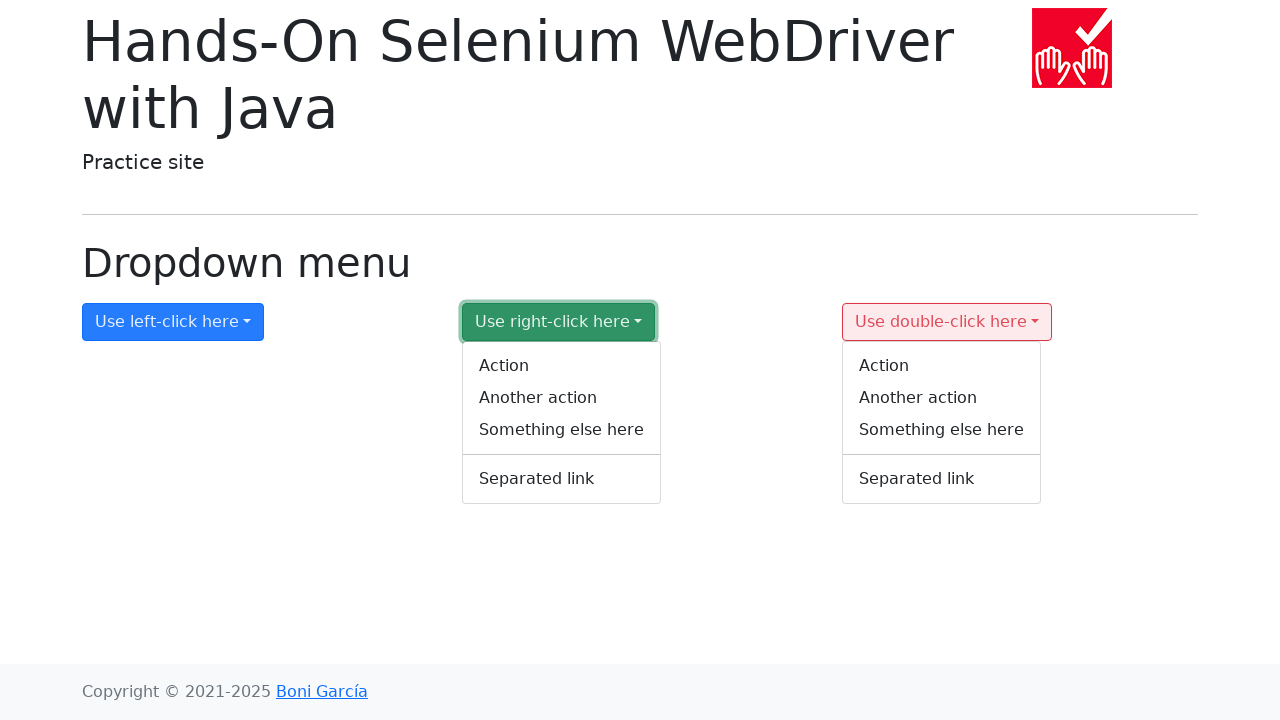

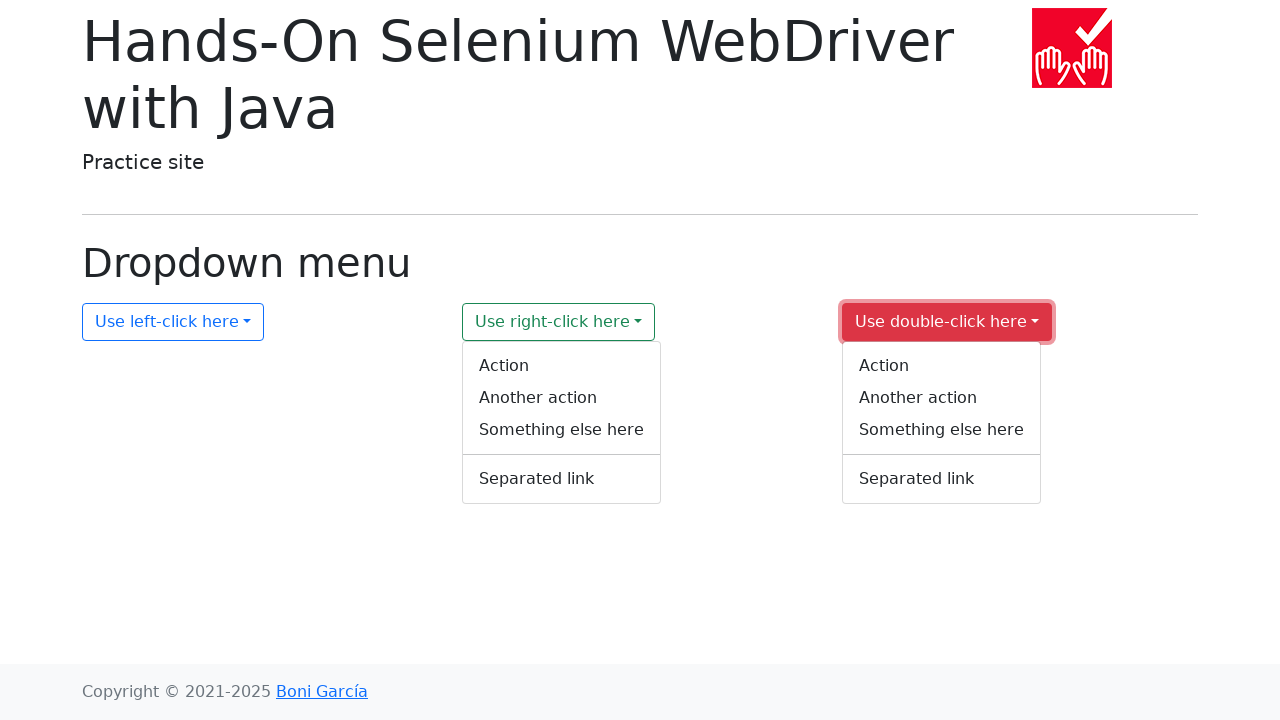